Navigates to an e-commerce demo site, goes to the next page of products, selects the last product, and adds it to the cart

Starting URL: https://www.demoblaze.com/

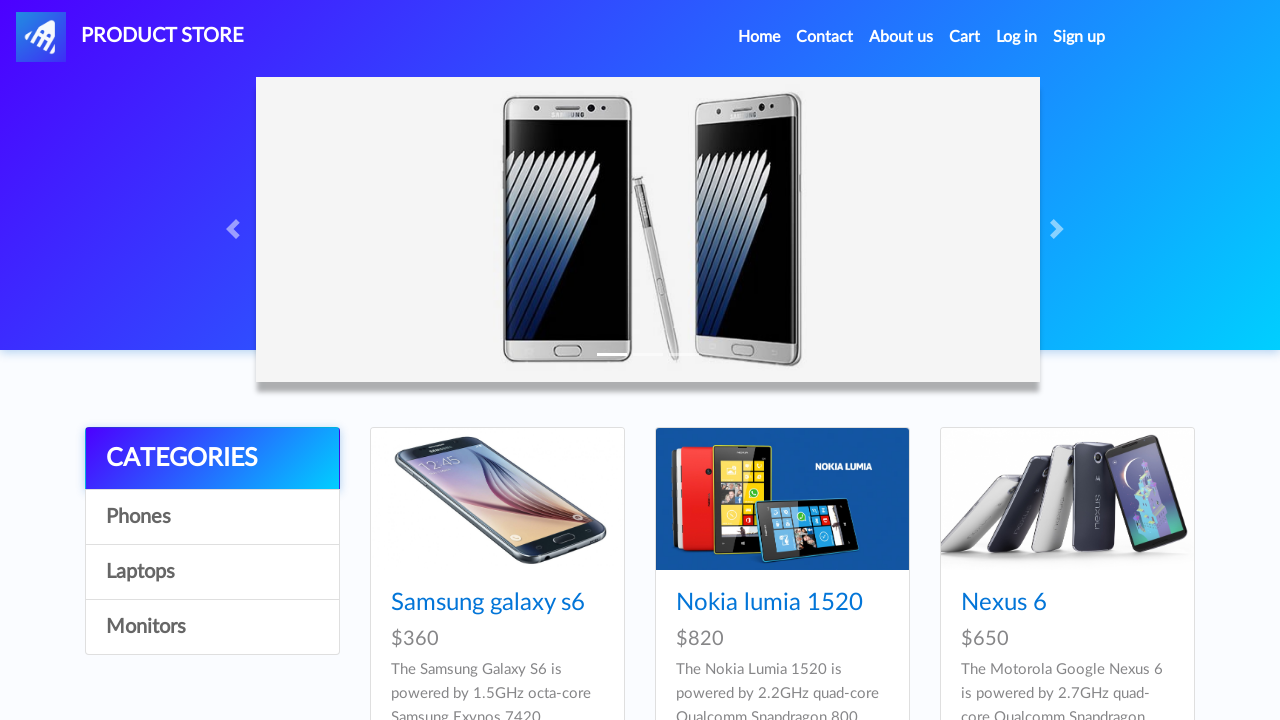

Clicked 'Next' button to navigate to next page of products at (1060, 229) on text=Next
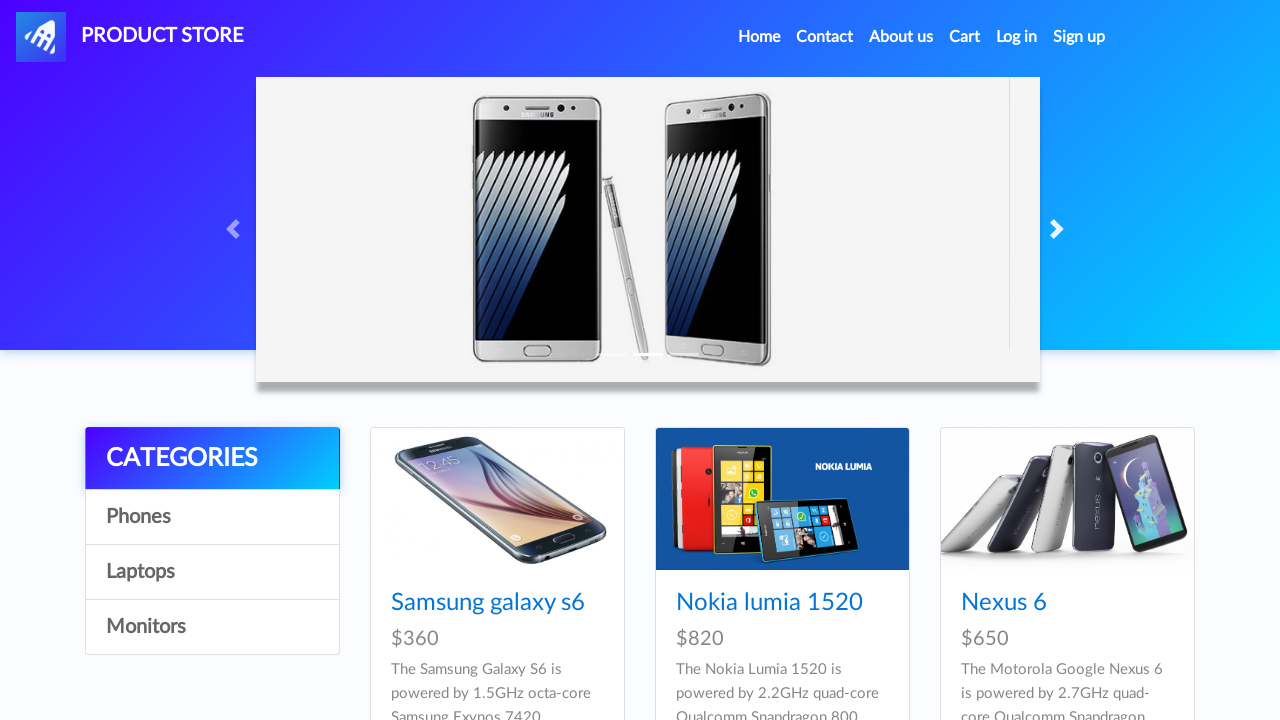

Waited for product cards to load
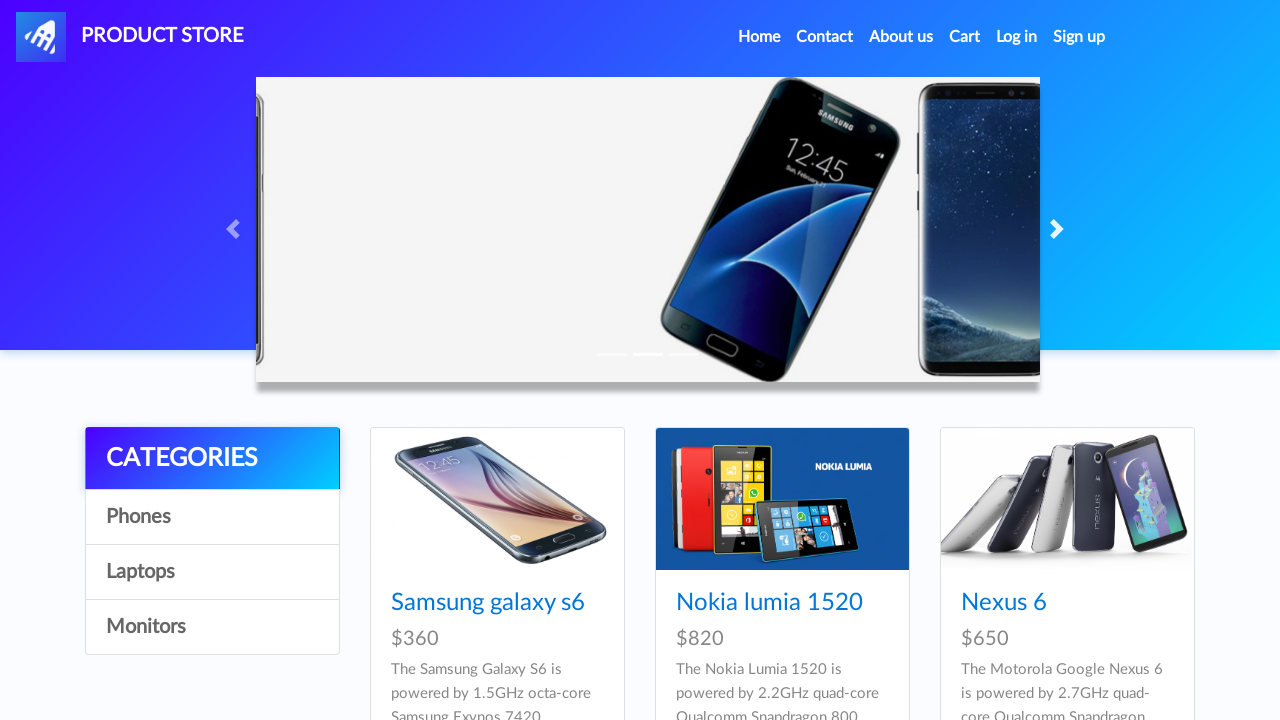

Retrieved list of all product titles
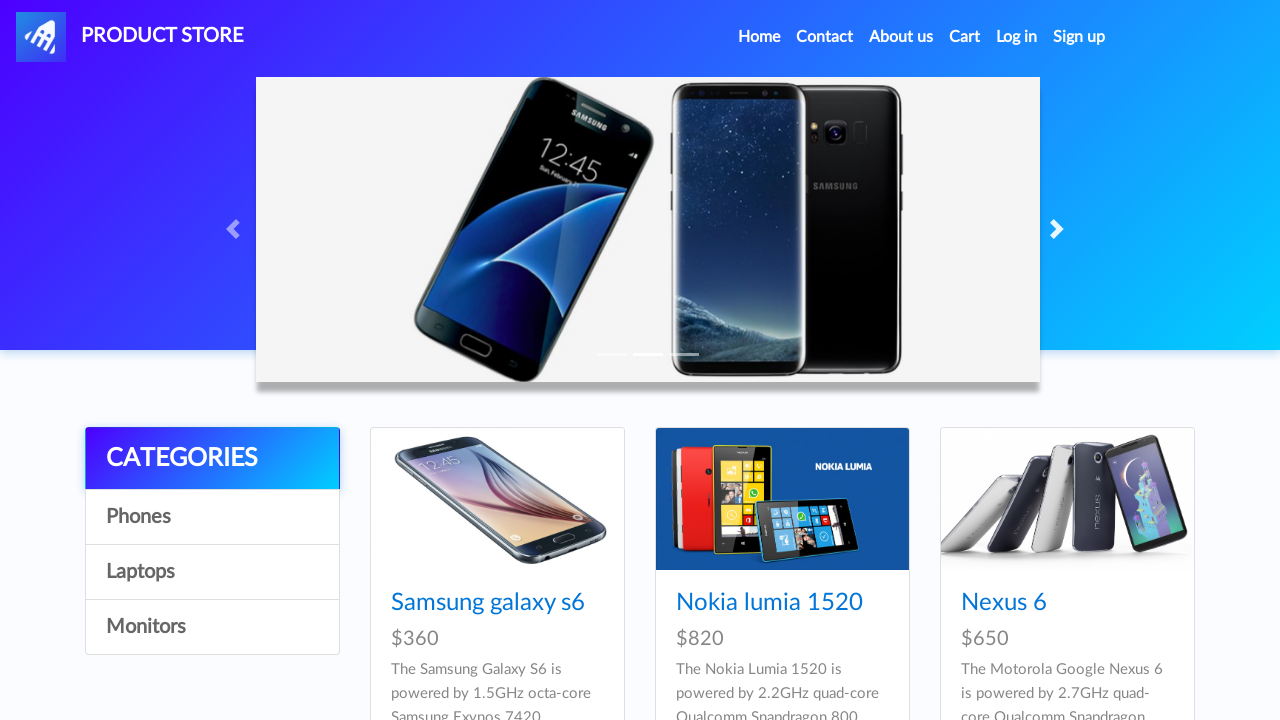

Clicked on the last product in the list at (1067, 361) on .card-title >> nth=8
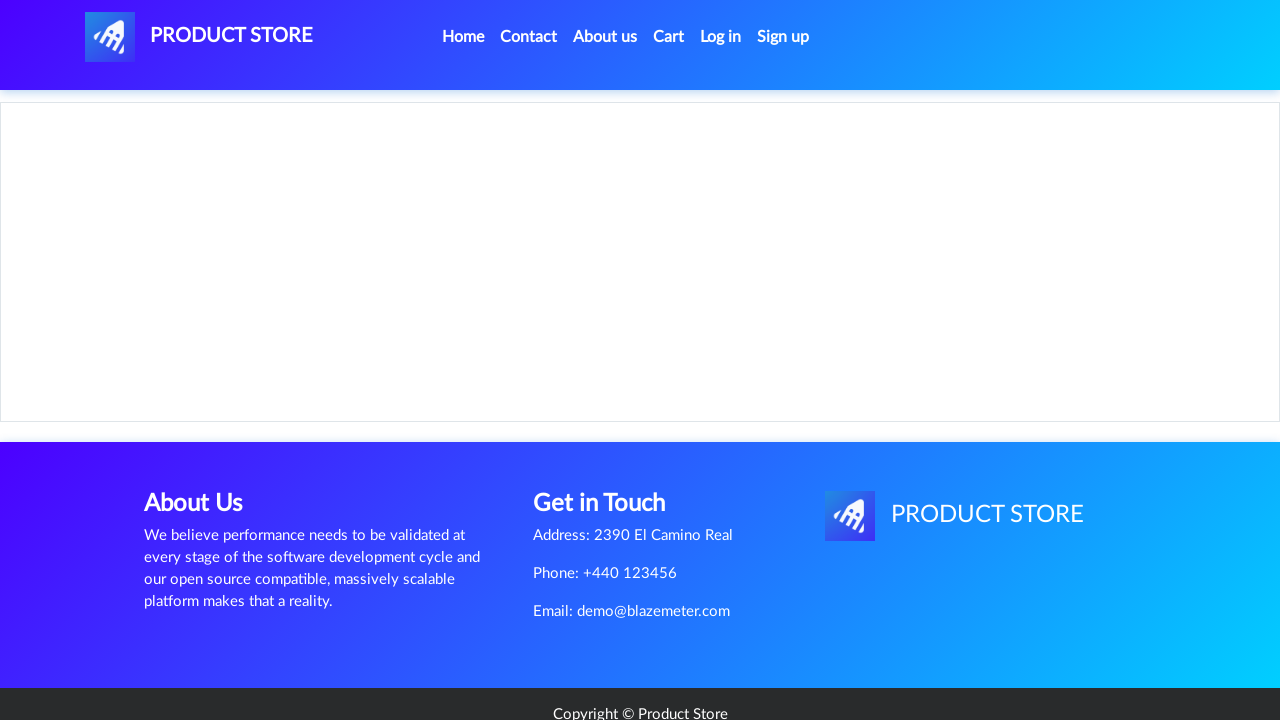

Clicked 'Add to cart' button at (610, 460) on text=Add to cart
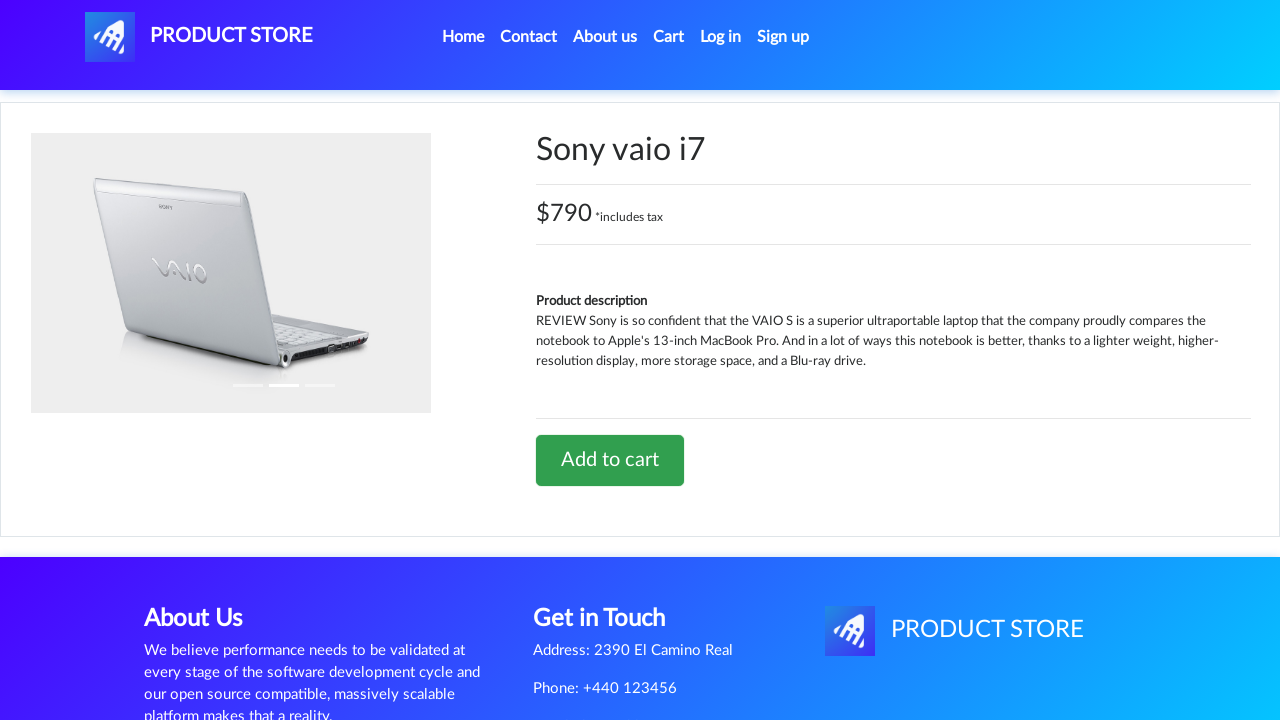

Confirmed alert dialog after adding product to cart
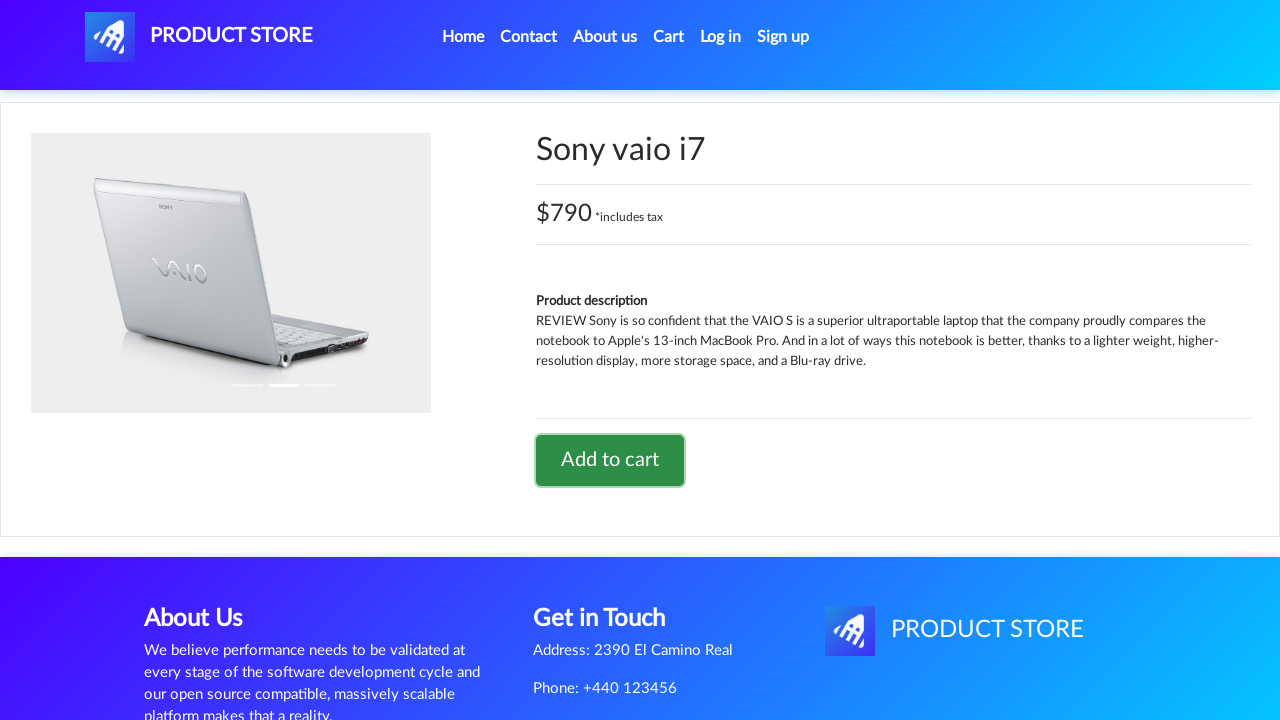

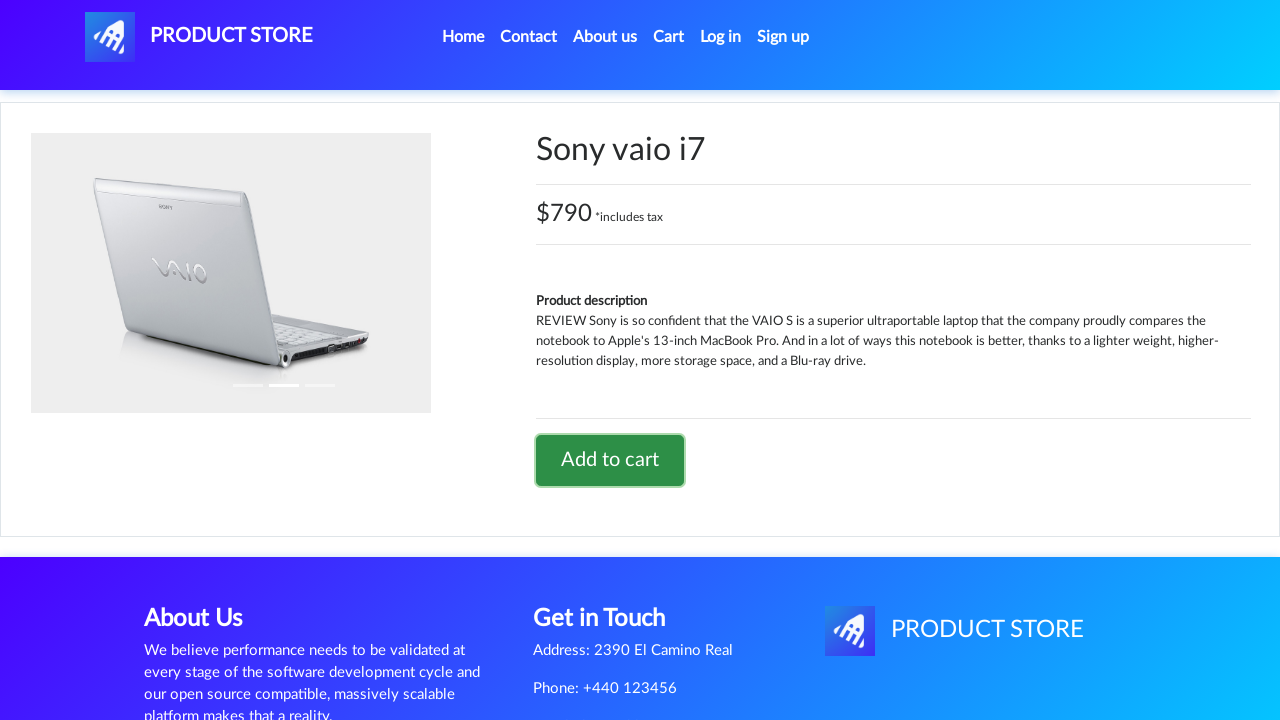